Tests window switching functionality by clicking a link to open a new window, verifying content in the new window, and switching back to the original window

Starting URL: https://the-internet.herokuapp.com/windows

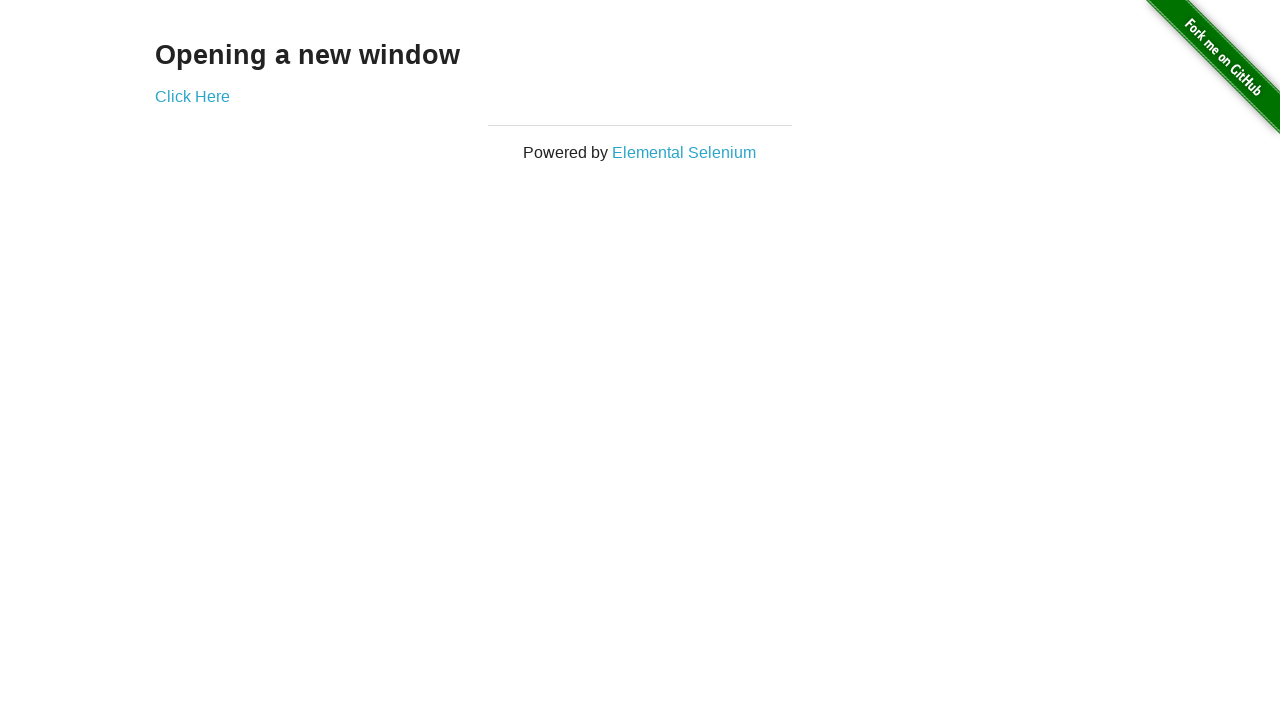

Verified 'Opening a new window' text is visible
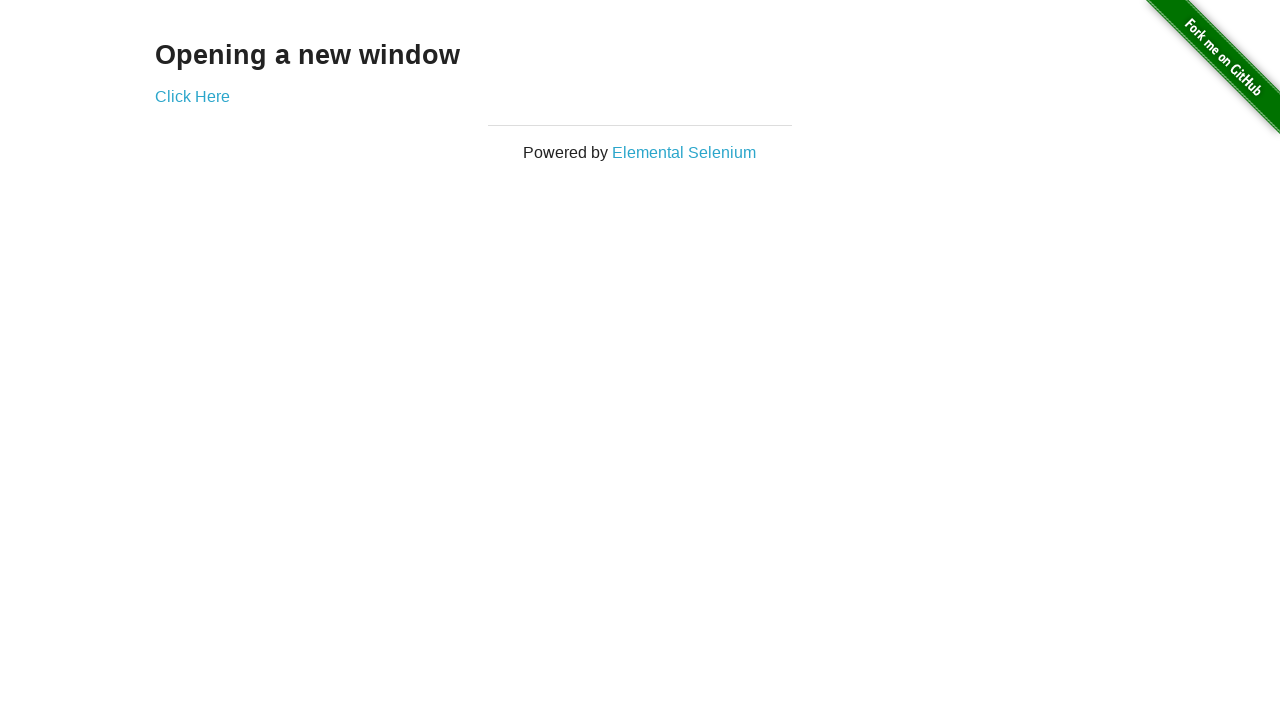

Verified page title is 'The Internet'
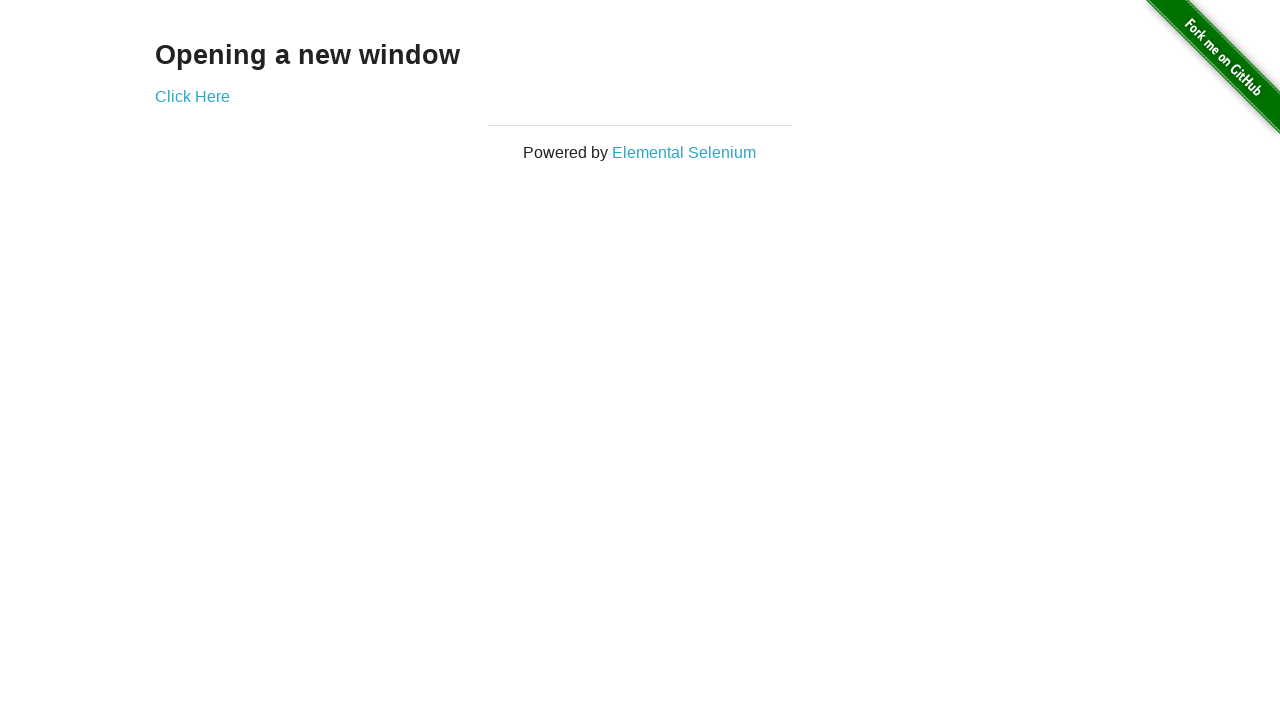

Clicked 'Click Here' link to open new window at (192, 96) on text='Click Here'
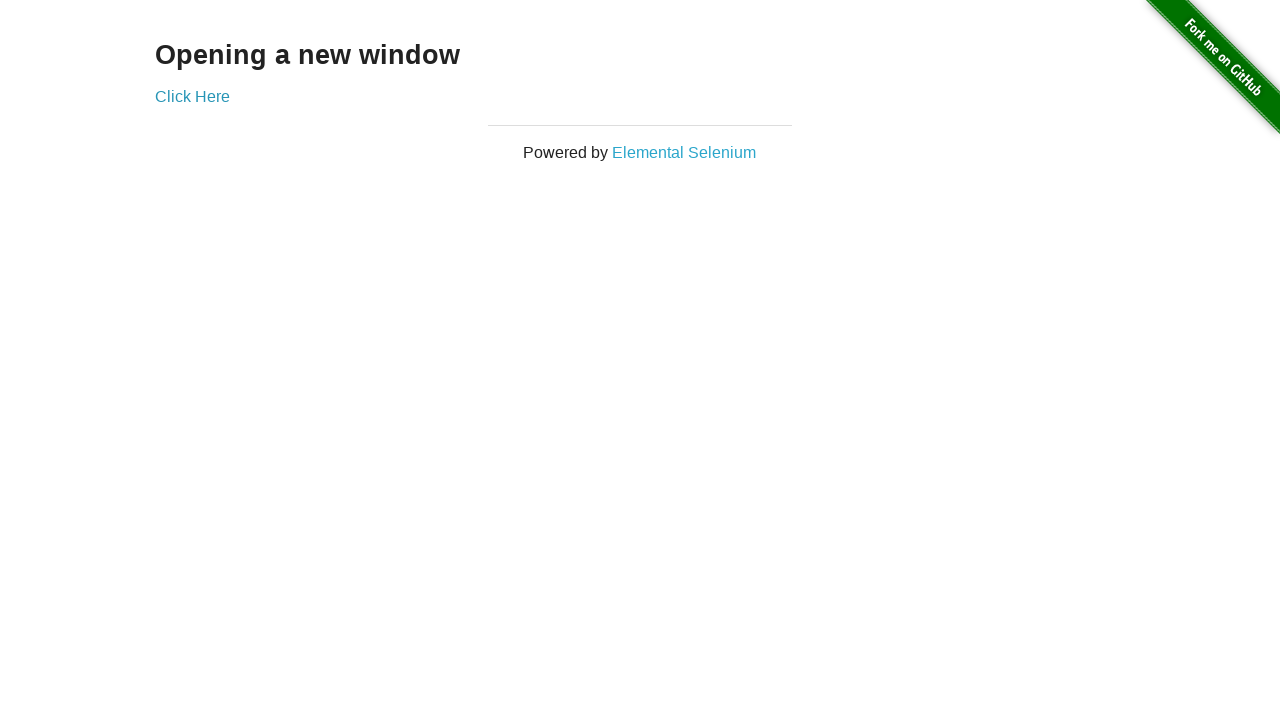

Verified new window title is 'New Window'
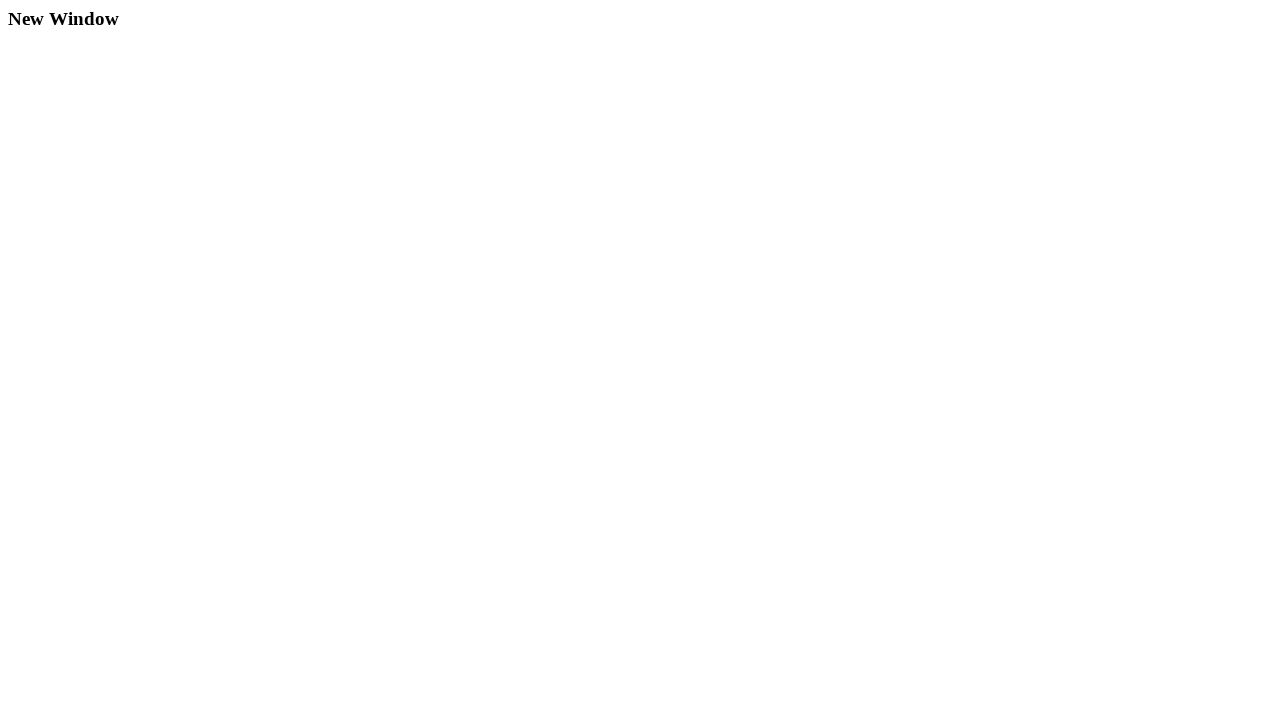

Verified 'New Window' text is visible in new window
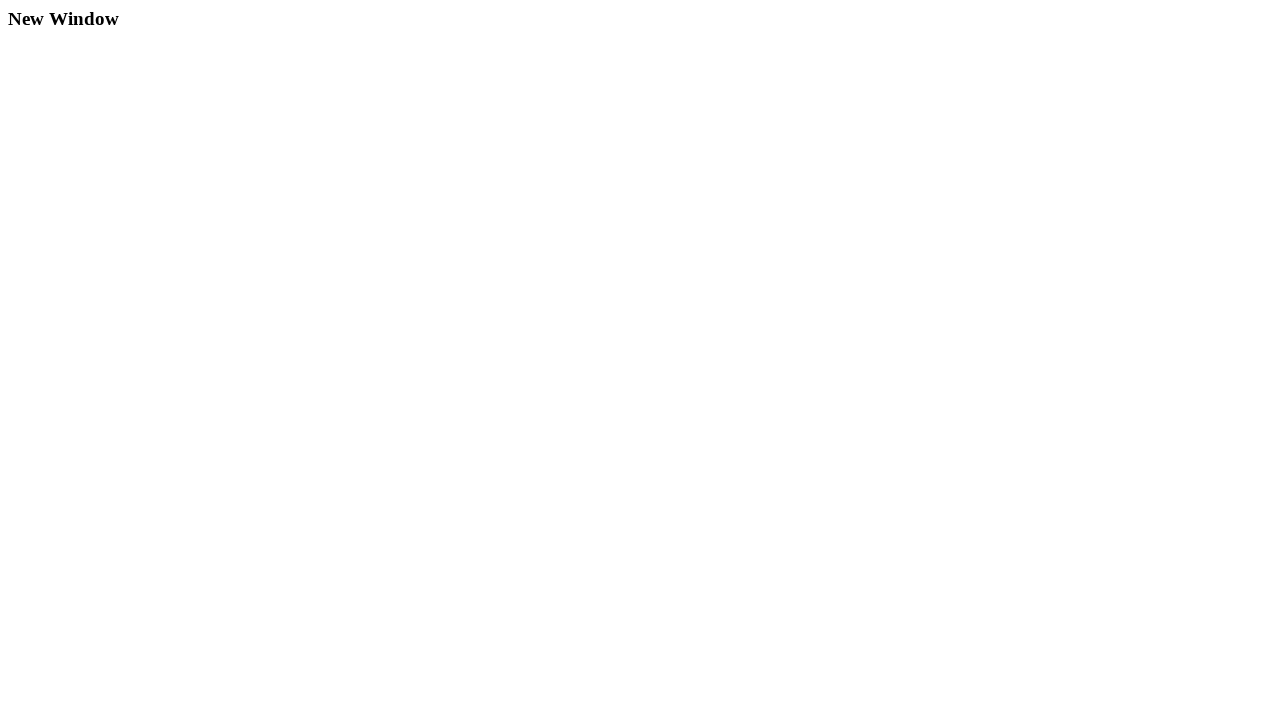

Switched back to original window
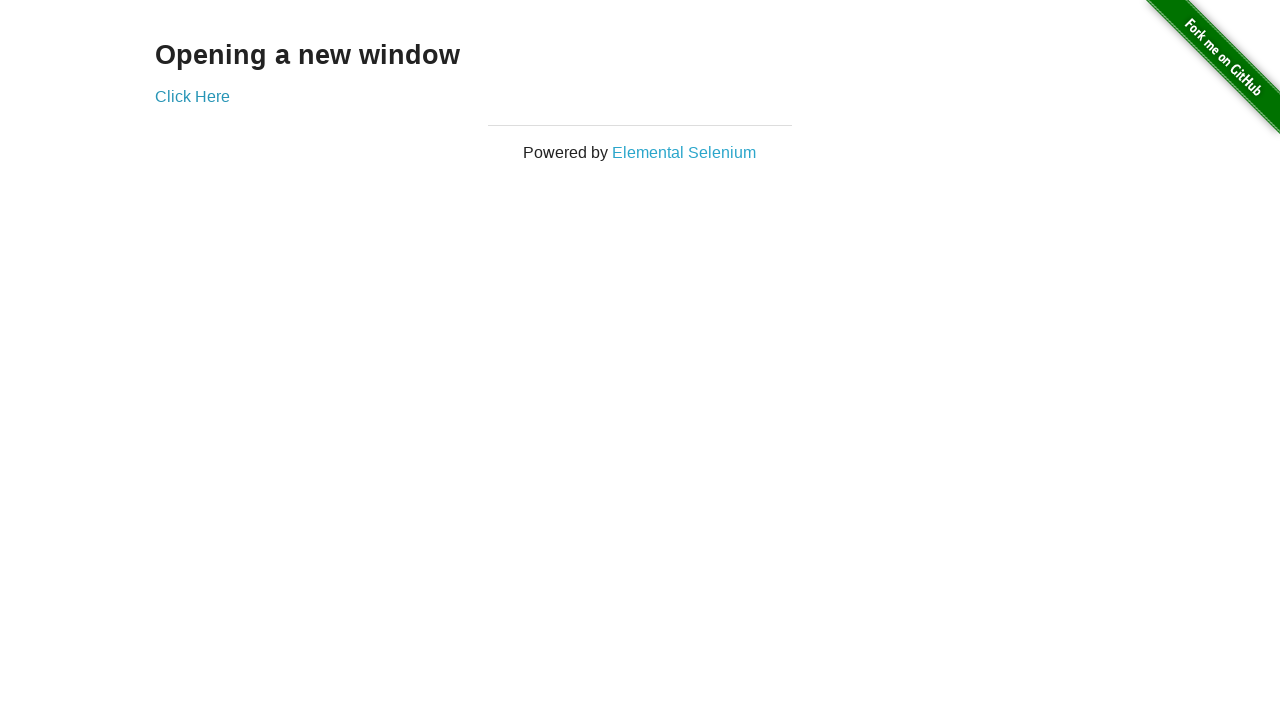

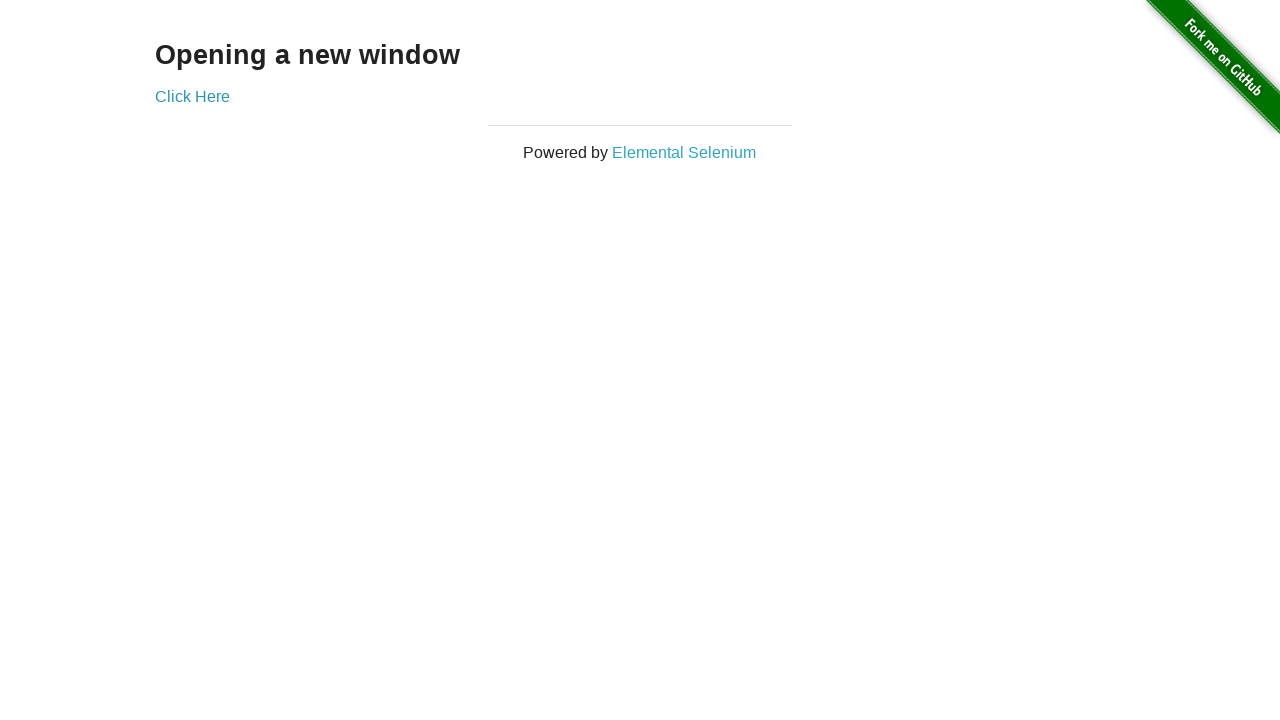